Tests modal popup handling by waiting for the modal to appear, closing it, and verifying it doesn't reappear on refresh

Starting URL: http://the-internet.herokuapp.com/entry_ad

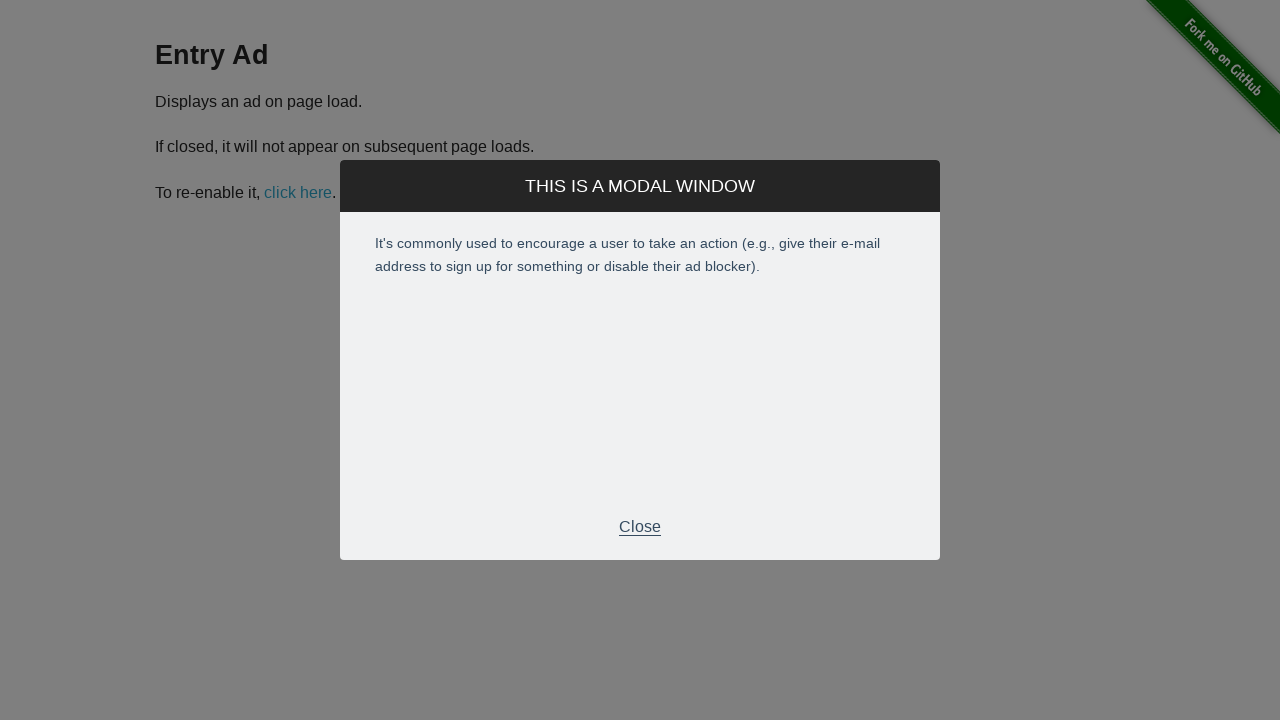

Modal popup appeared and became visible
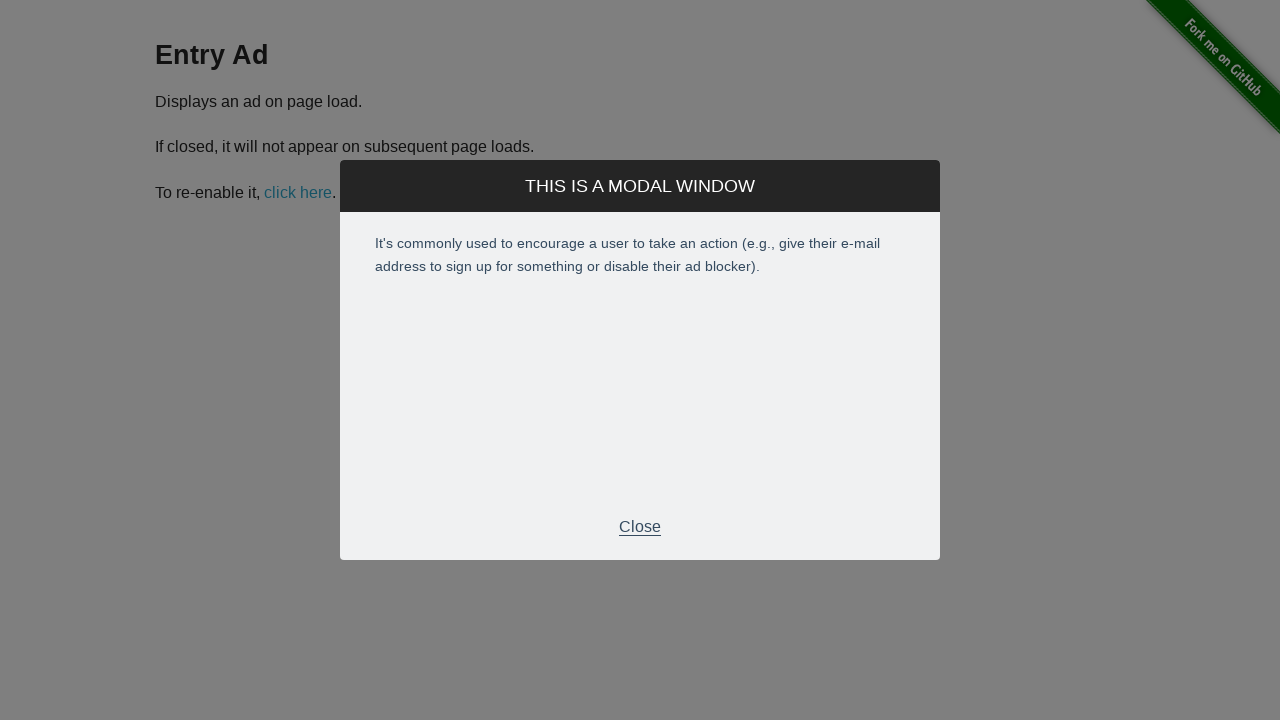

Clicked close button to dismiss modal at (640, 527) on .modal-footer p
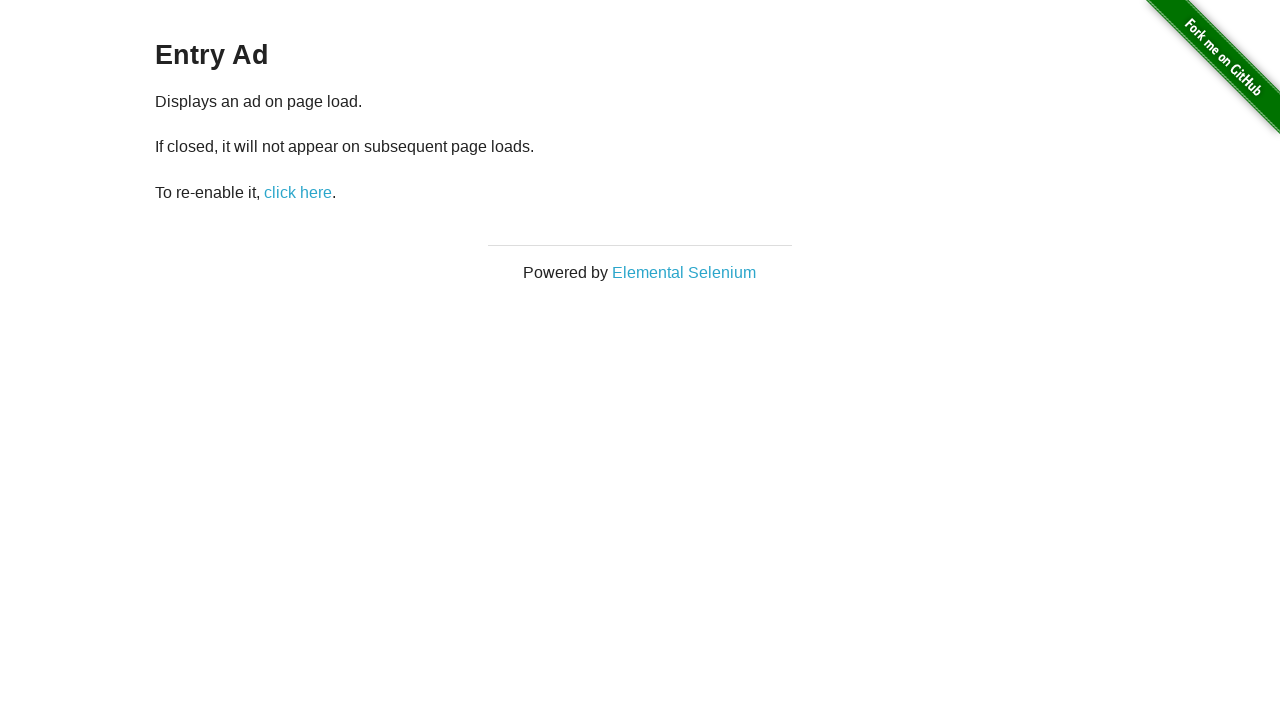

Reloaded the page
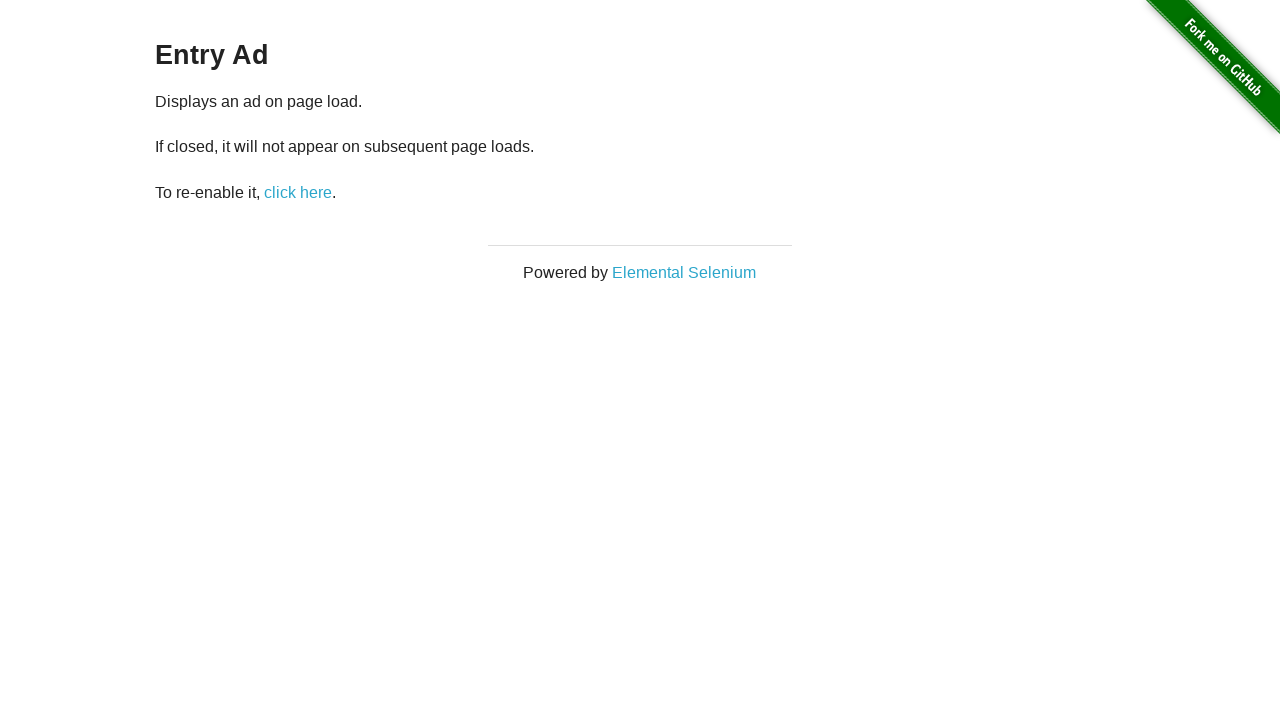

Verified modal visibility after reload: False
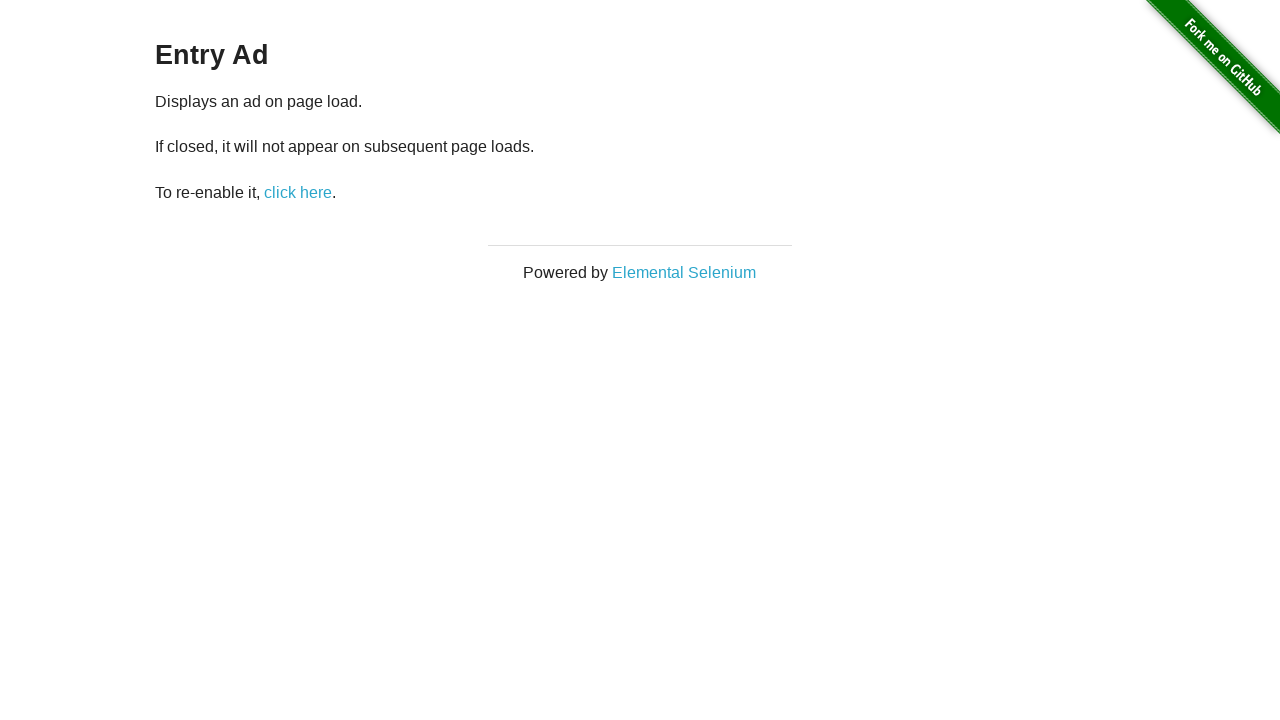

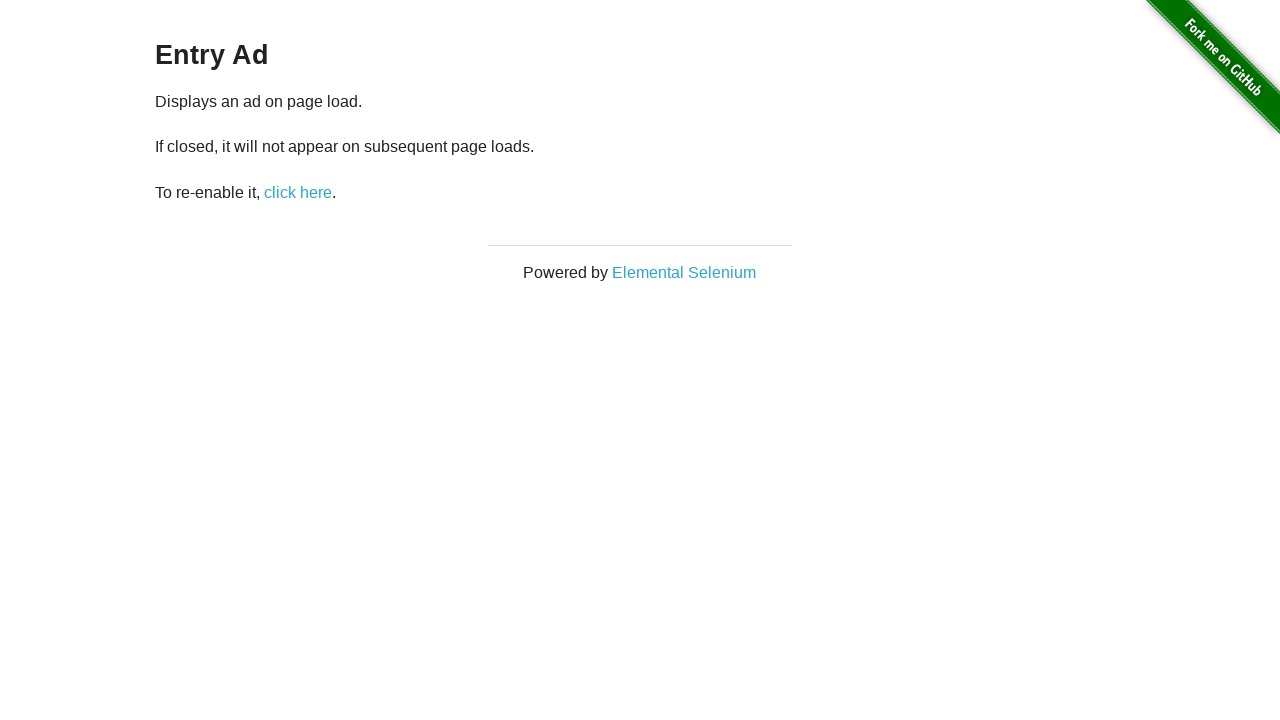